Tests editing a todo item by double-clicking and entering new text

Starting URL: https://demo.playwright.dev/todomvc

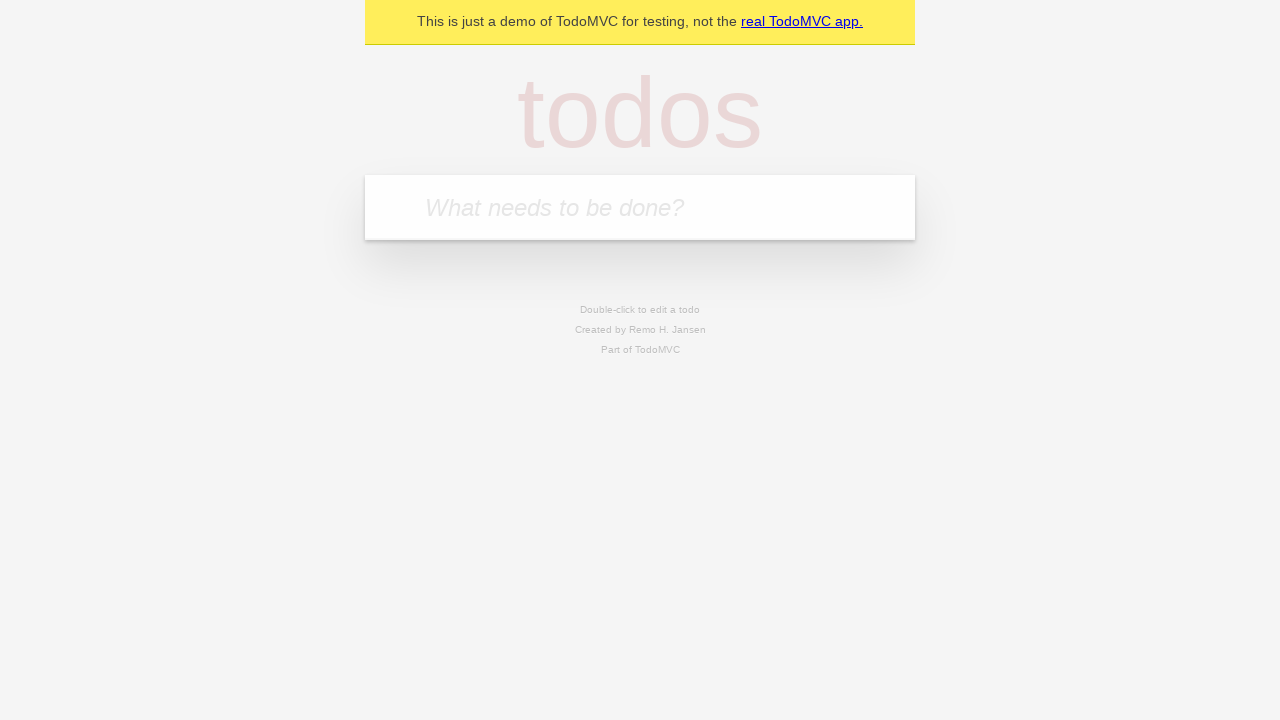

Filled todo input with 'buy some cheese' on internal:attr=[placeholder="What needs to be done?"i]
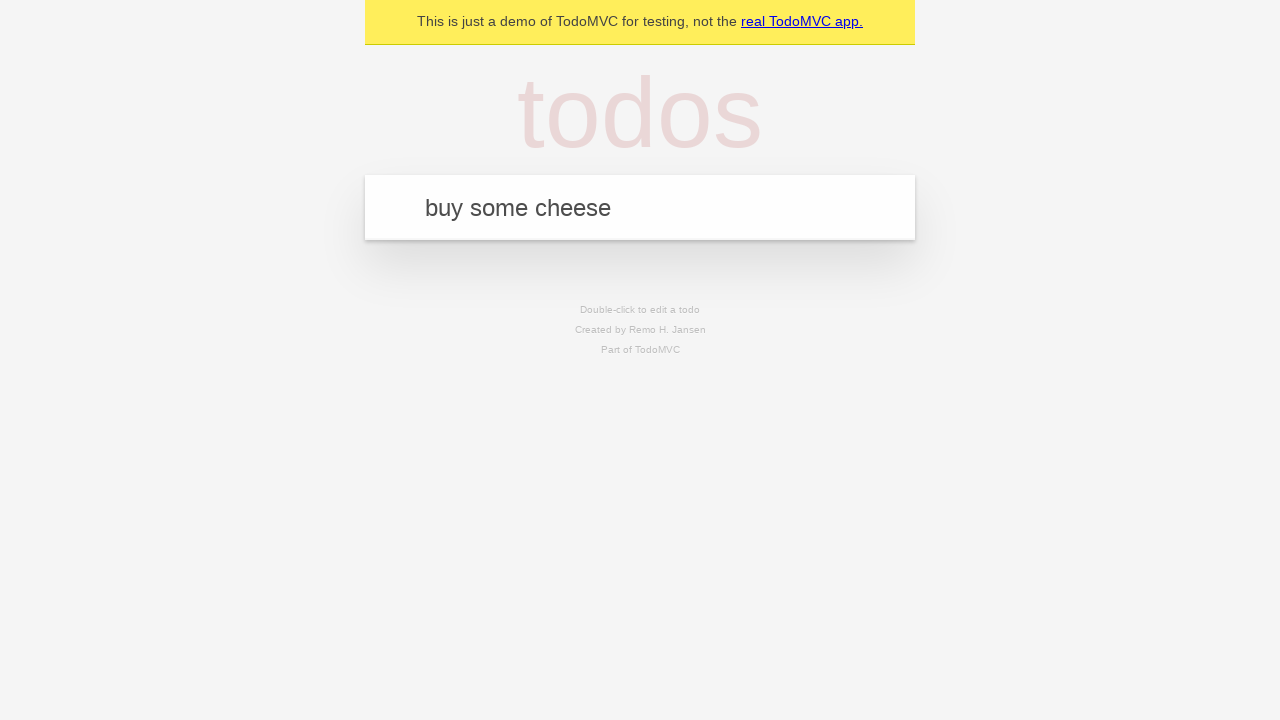

Pressed Enter to create first todo on internal:attr=[placeholder="What needs to be done?"i]
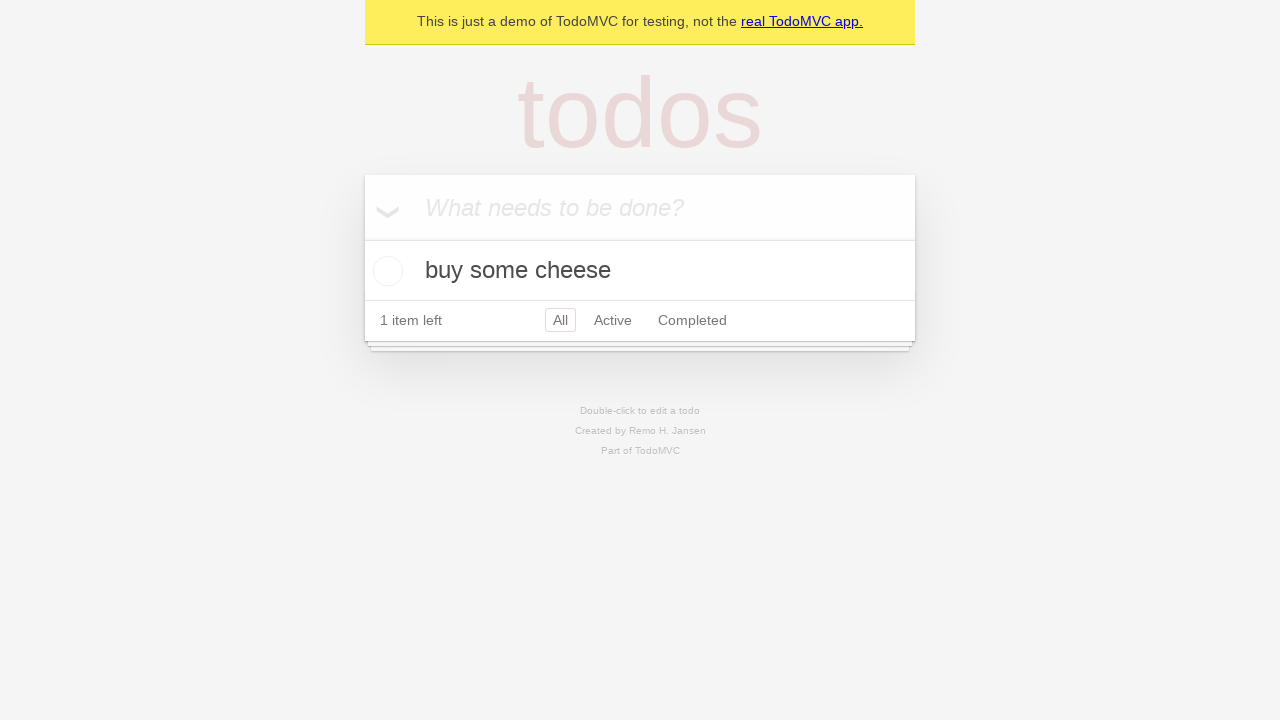

Filled todo input with 'feed the cat' on internal:attr=[placeholder="What needs to be done?"i]
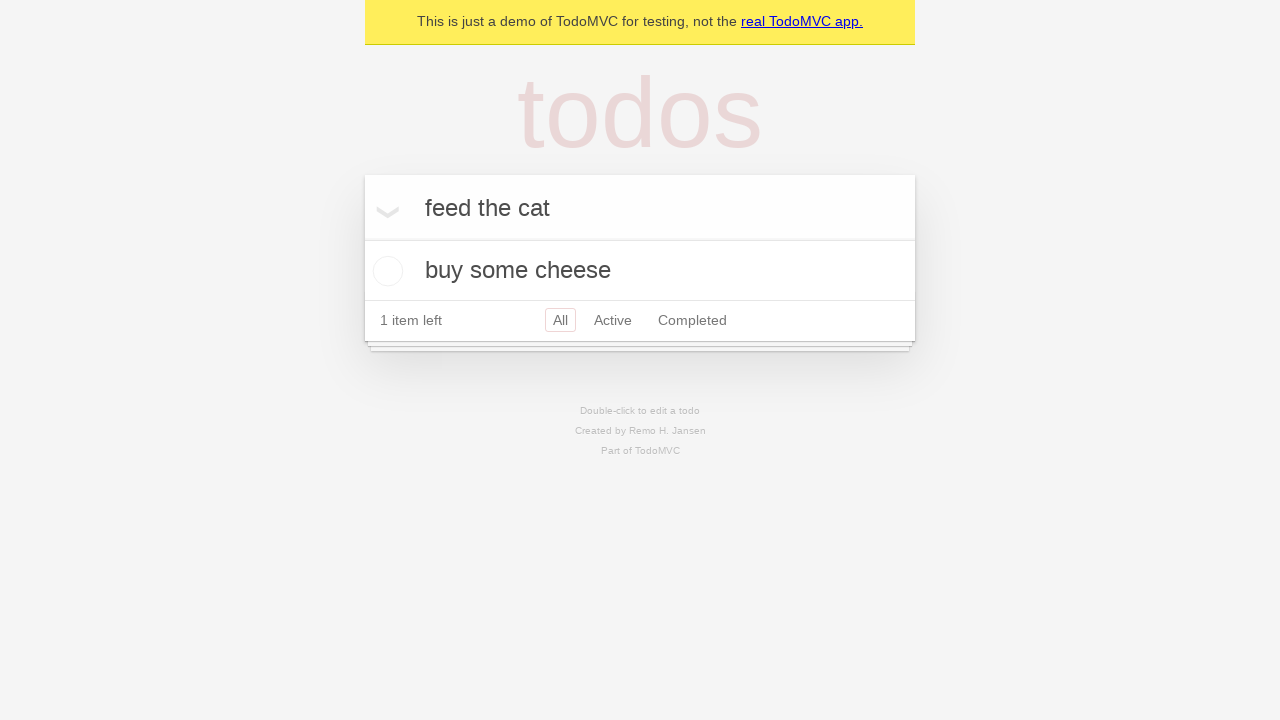

Pressed Enter to create second todo on internal:attr=[placeholder="What needs to be done?"i]
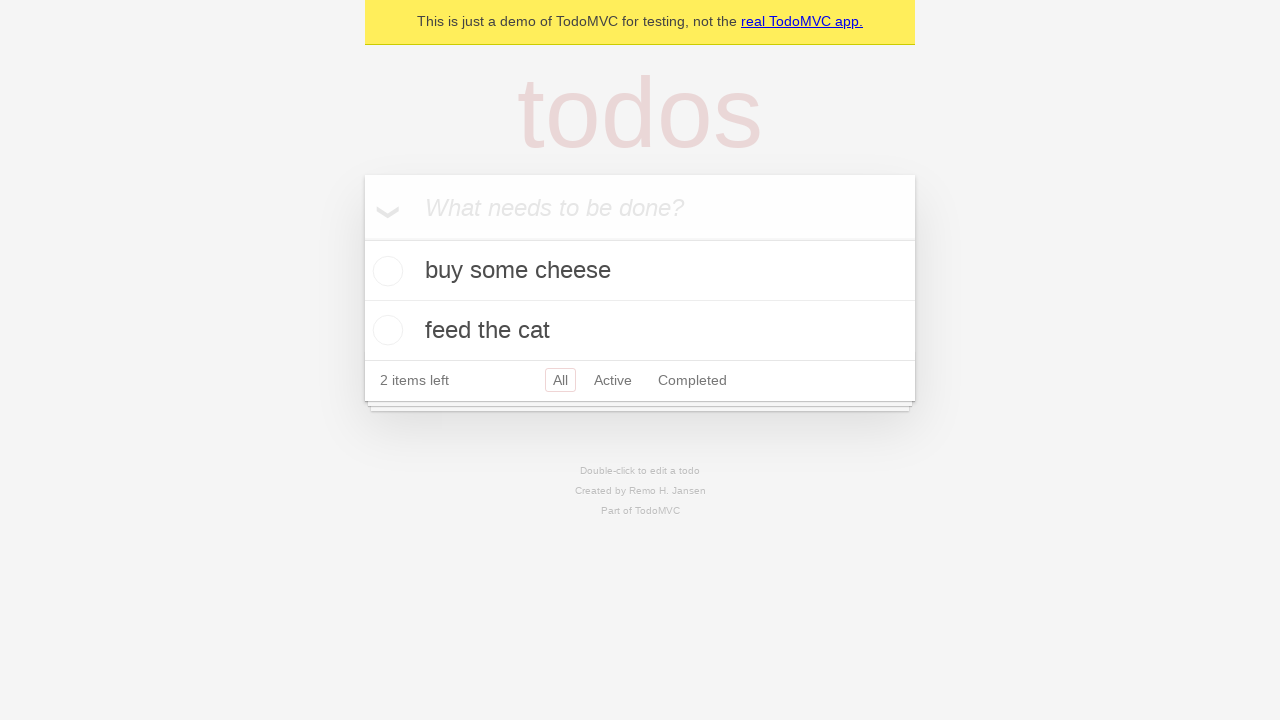

Filled todo input with 'book a doctors appointment' on internal:attr=[placeholder="What needs to be done?"i]
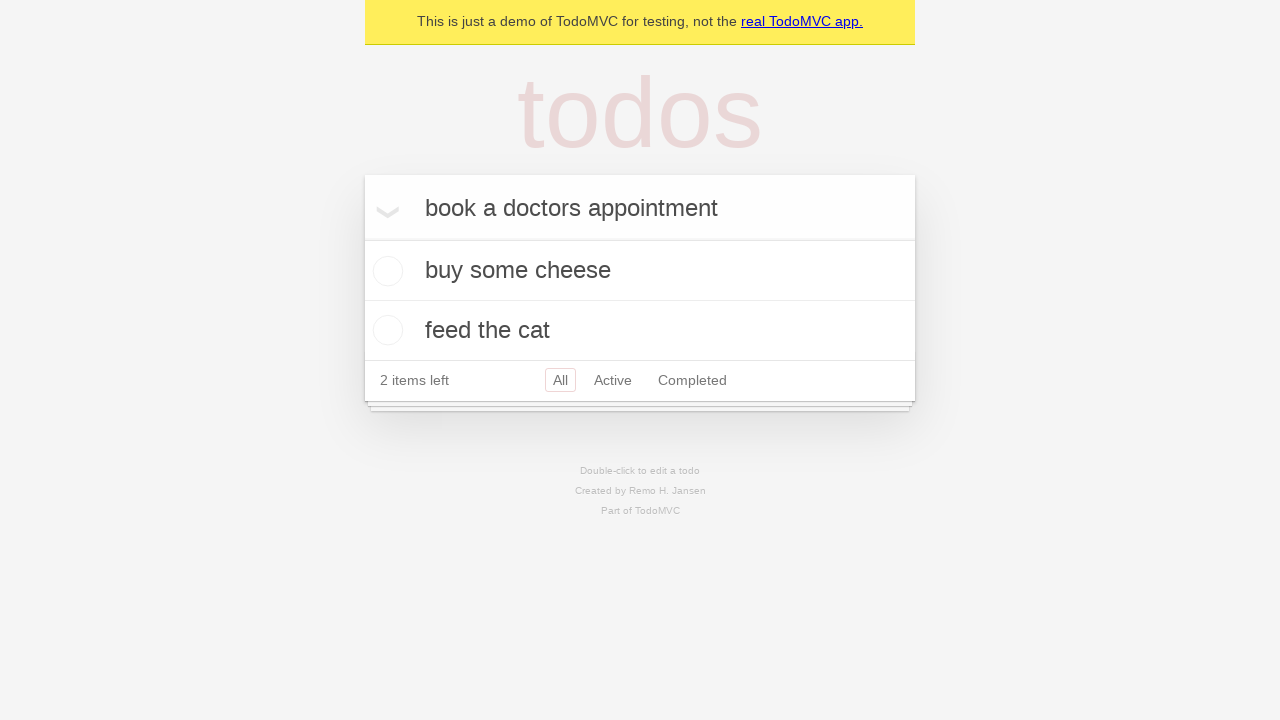

Pressed Enter to create third todo on internal:attr=[placeholder="What needs to be done?"i]
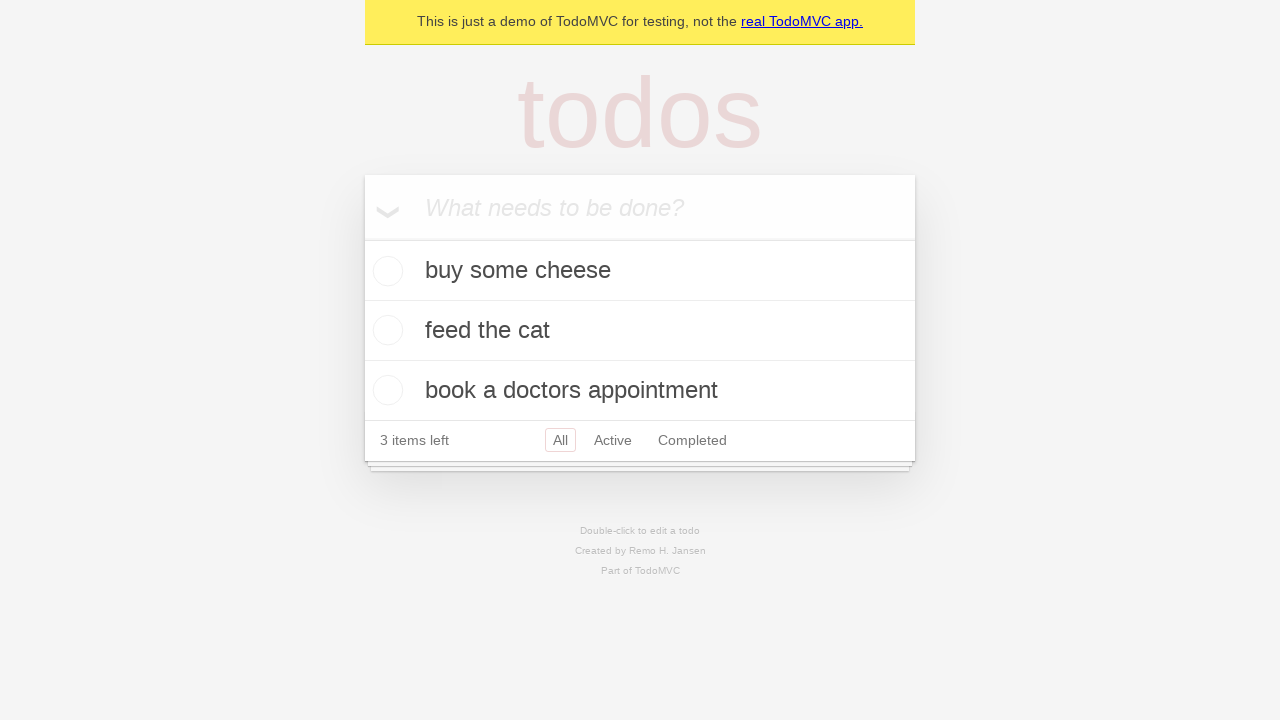

Double-clicked second todo item to enter edit mode at (640, 331) on internal:testid=[data-testid="todo-item"s] >> nth=1
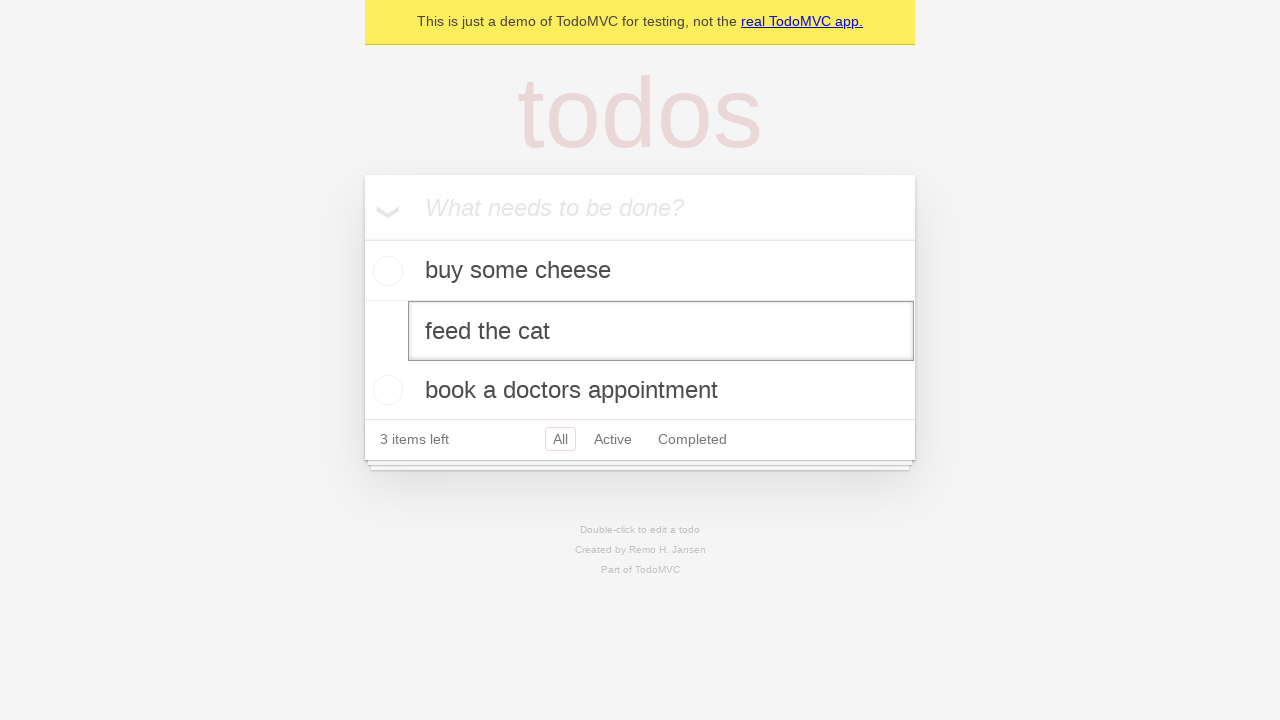

Filled edit textbox with 'buy some sausages' on internal:testid=[data-testid="todo-item"s] >> nth=1 >> internal:role=textbox[nam
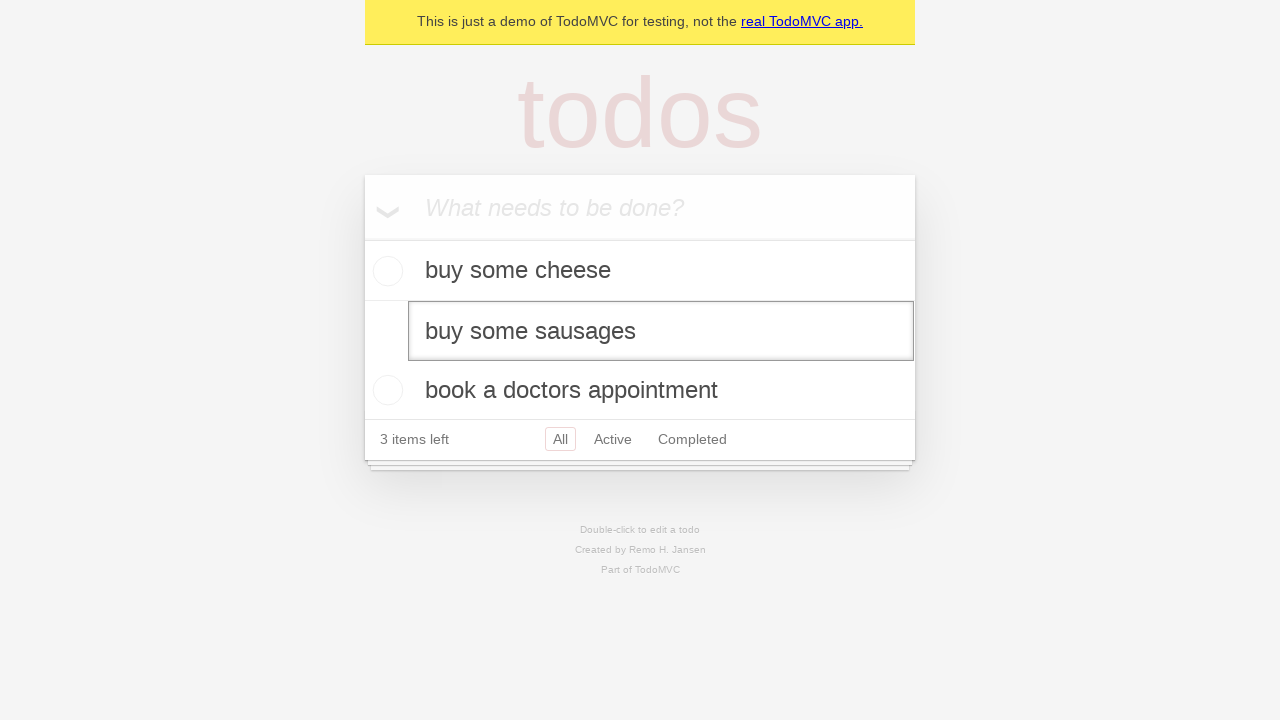

Pressed Enter to save the edited todo on internal:testid=[data-testid="todo-item"s] >> nth=1 >> internal:role=textbox[nam
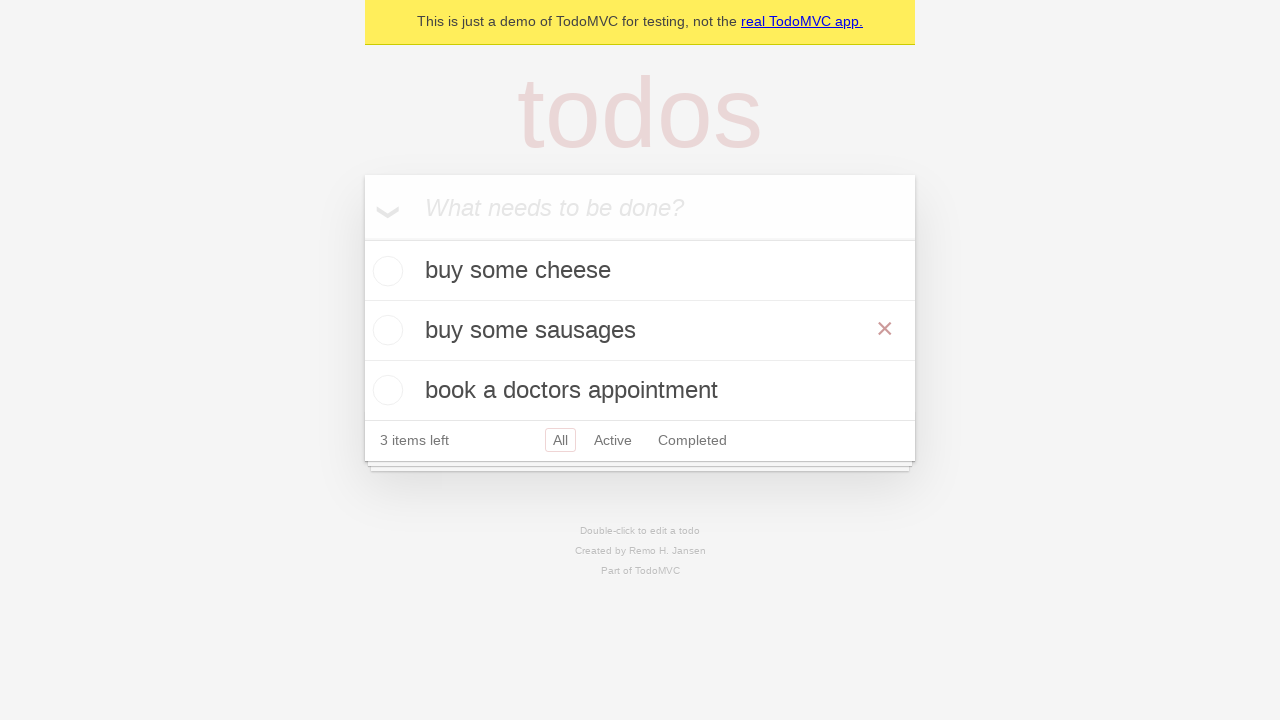

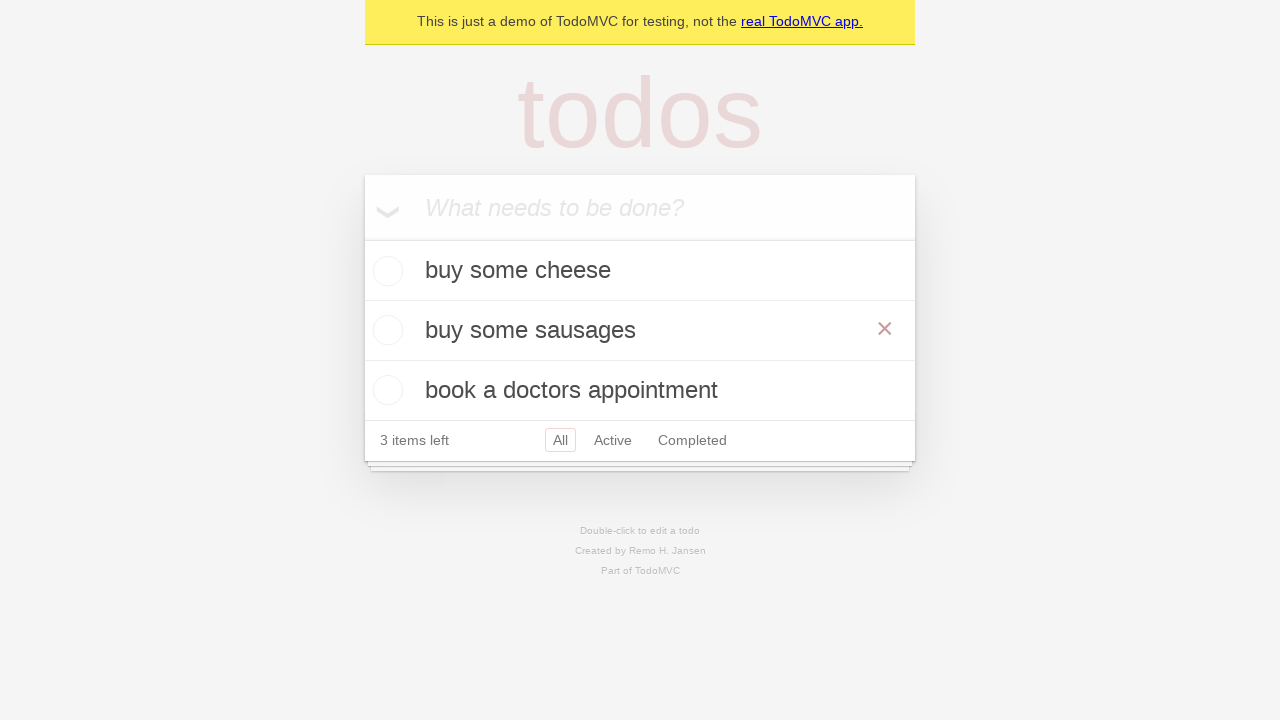